Tests that entered text is trimmed when editing a todo item

Starting URL: https://demo.playwright.dev/todomvc

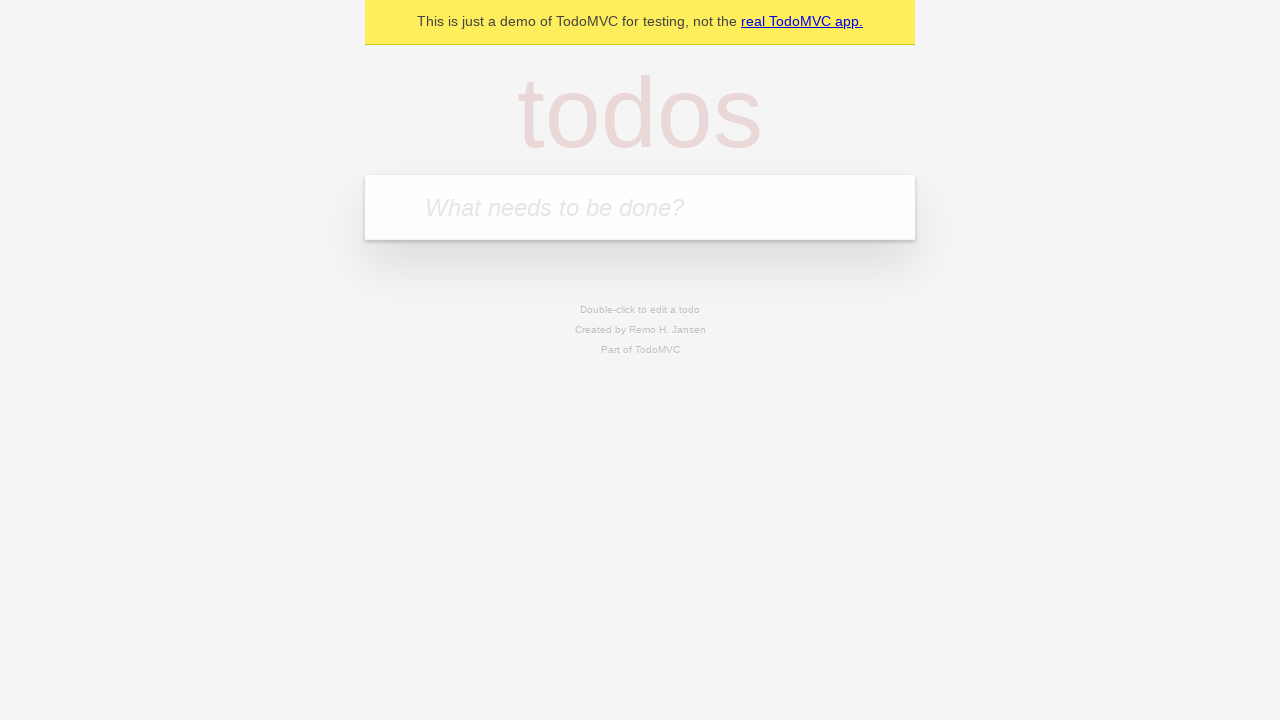

Filled todo input with 'buy some cheese' on internal:attr=[placeholder="What needs to be done?"i]
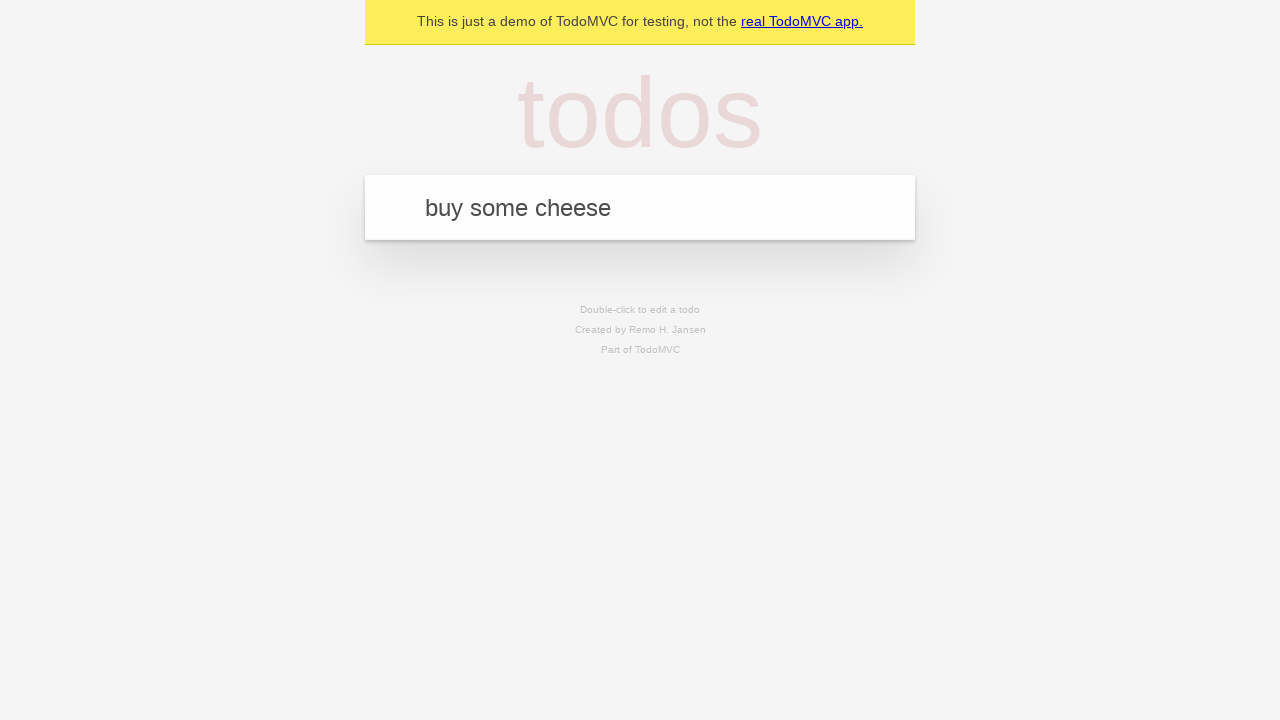

Pressed Enter to add todo 'buy some cheese' on internal:attr=[placeholder="What needs to be done?"i]
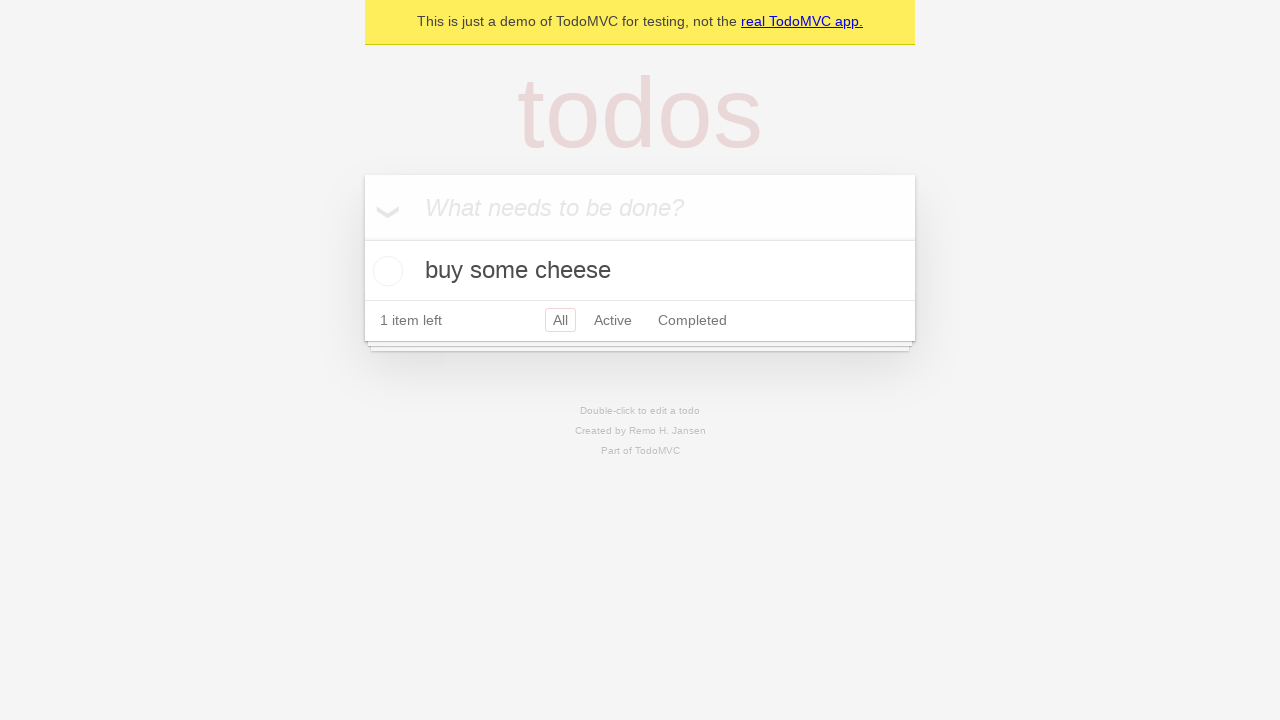

Filled todo input with 'feed the cat' on internal:attr=[placeholder="What needs to be done?"i]
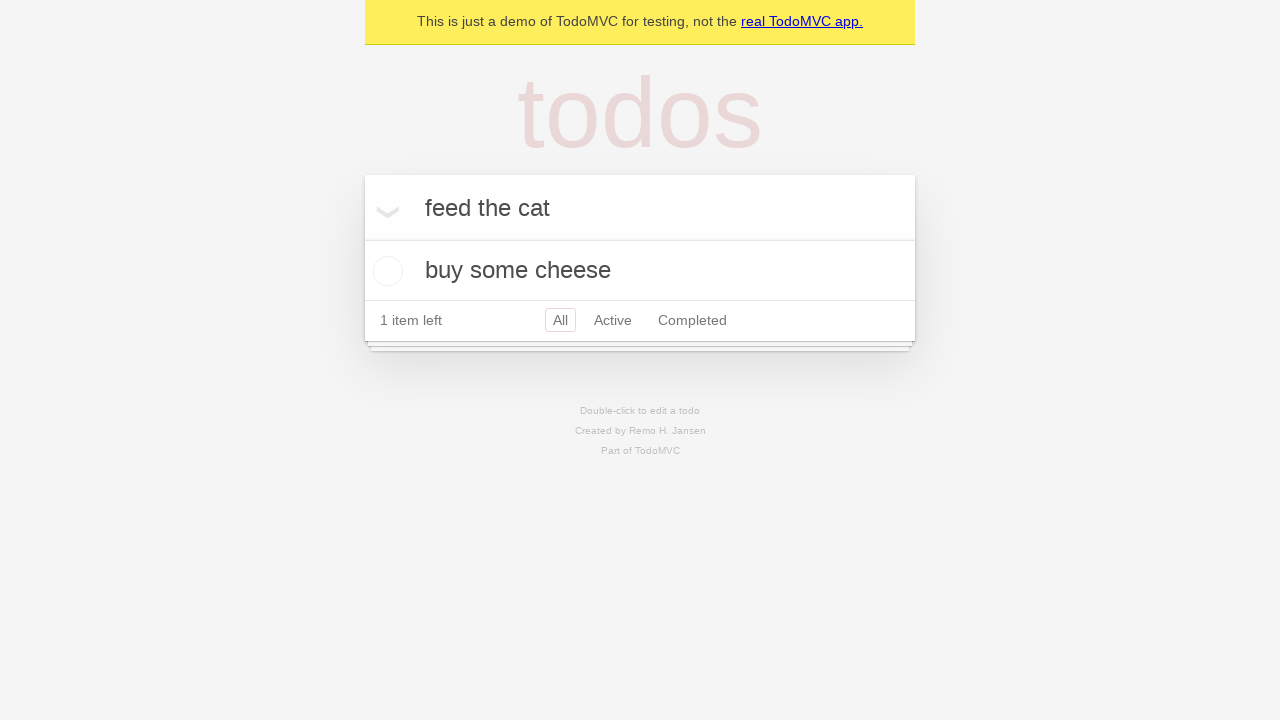

Pressed Enter to add todo 'feed the cat' on internal:attr=[placeholder="What needs to be done?"i]
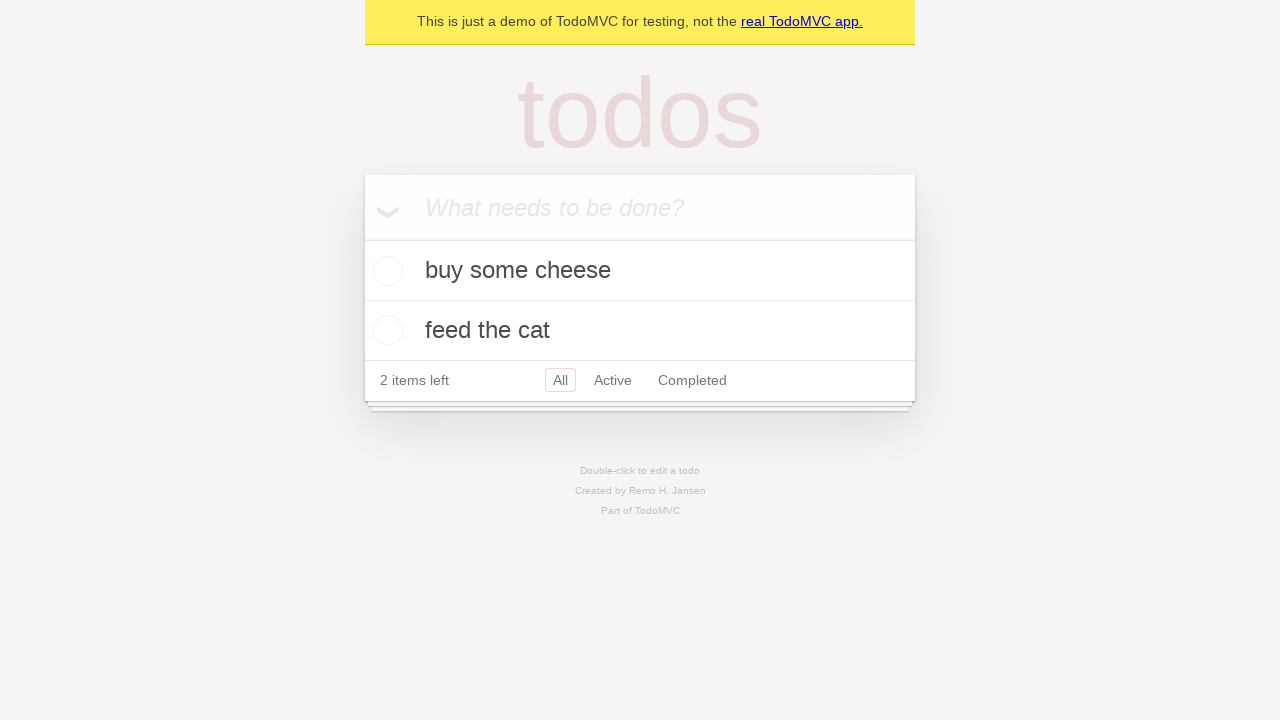

Filled todo input with 'book a doctors appointment' on internal:attr=[placeholder="What needs to be done?"i]
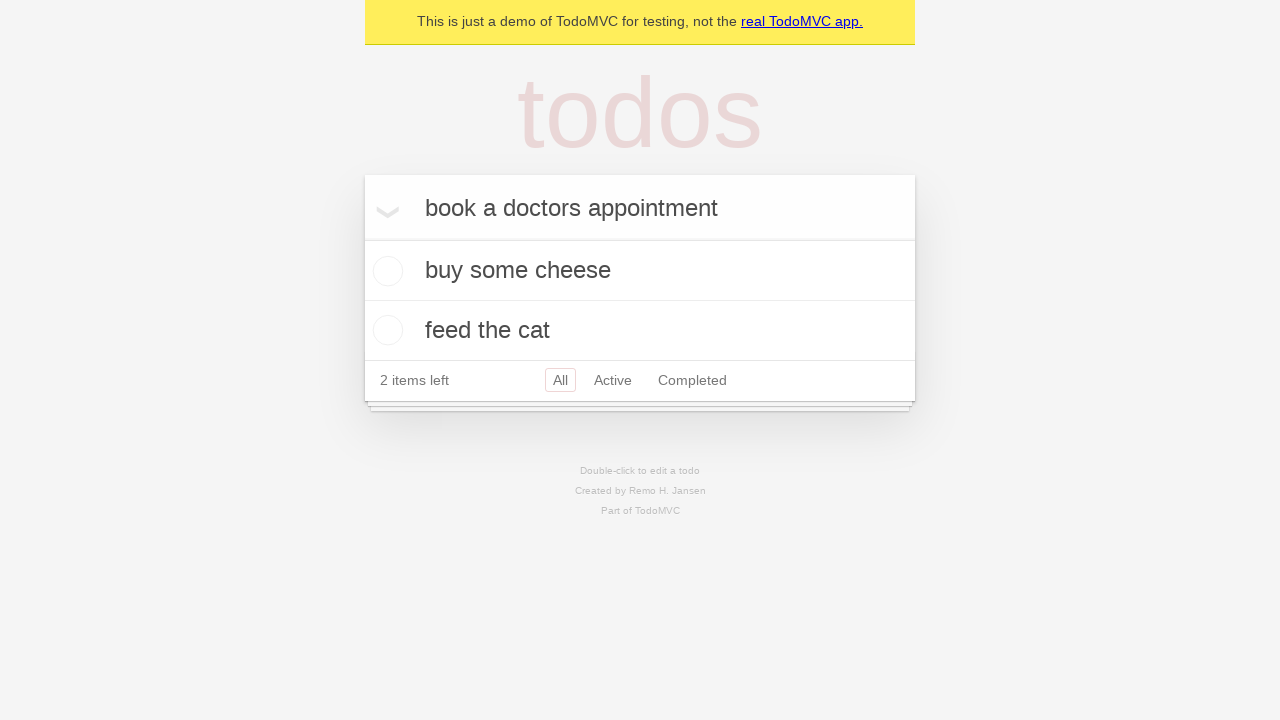

Pressed Enter to add todo 'book a doctors appointment' on internal:attr=[placeholder="What needs to be done?"i]
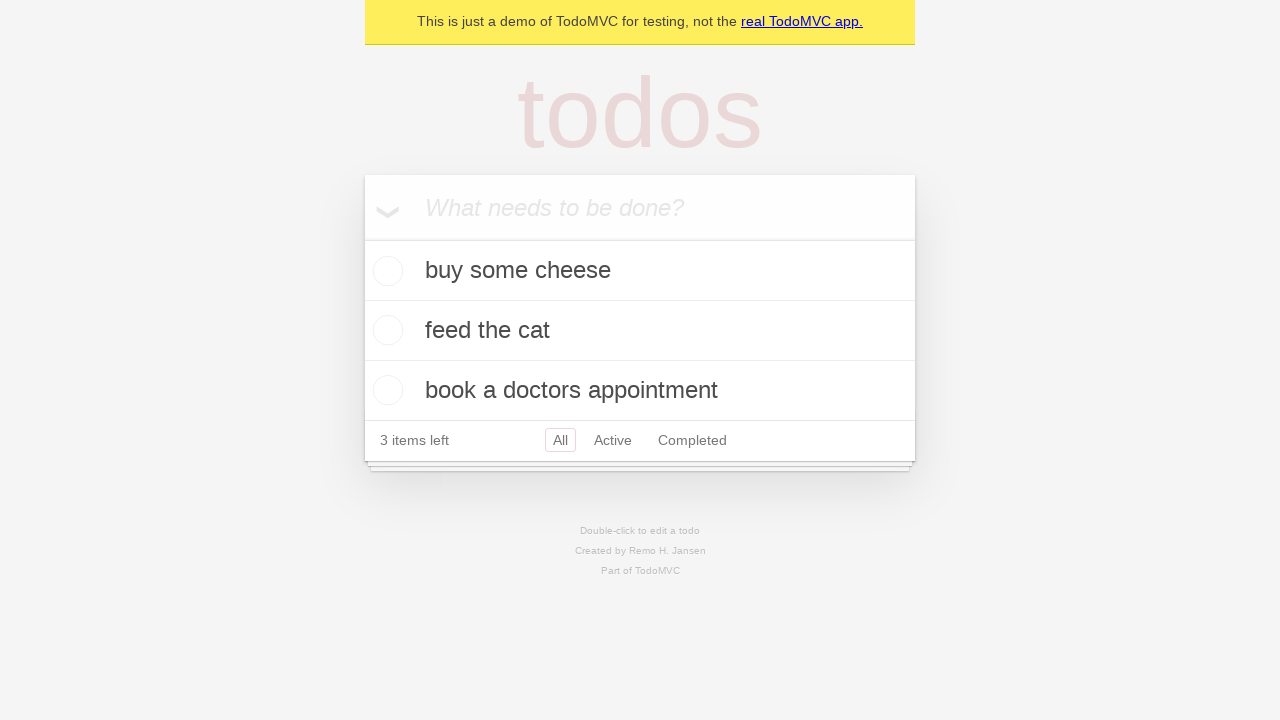

Waited for third todo item to appear
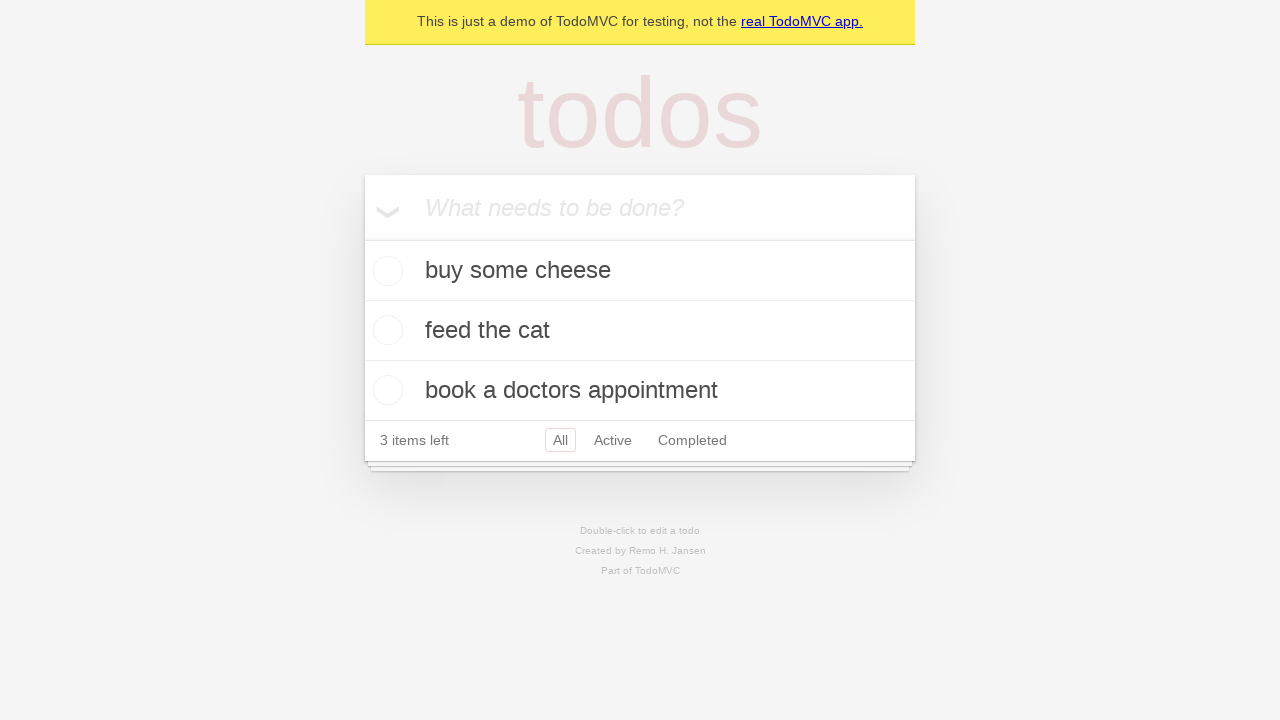

Double-clicked second todo item to enter edit mode at (640, 331) on [data-testid='todo-item'] >> nth=1
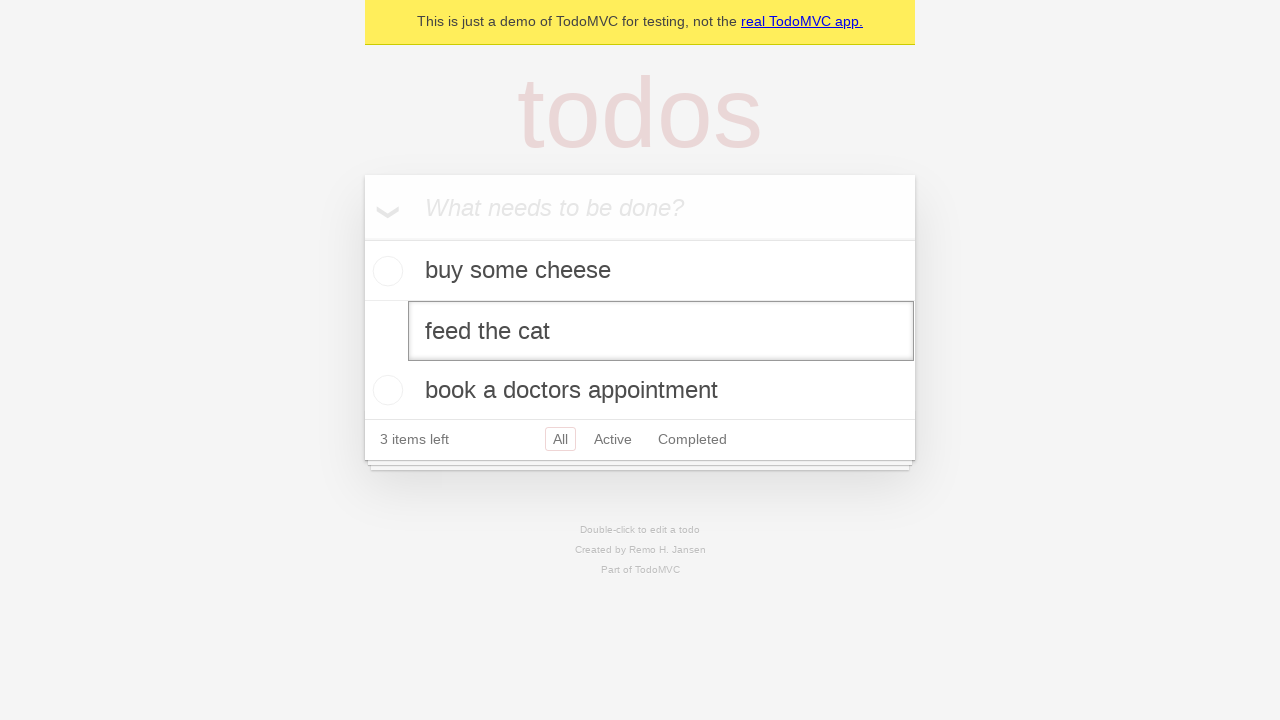

Filled edit textbox with whitespace-padded text '    buy some sausages    ' on [data-testid='todo-item'] >> nth=1 >> internal:role=textbox[name="Edit"i]
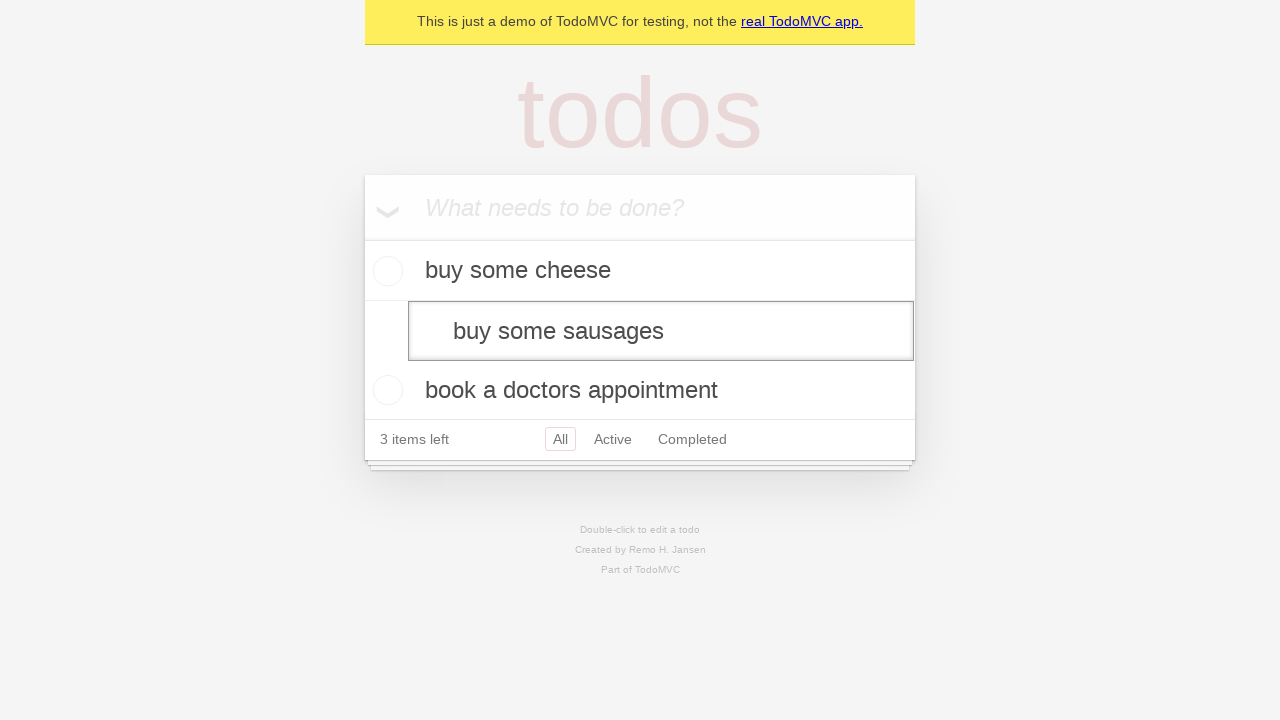

Pressed Enter to confirm edit and verify text is trimmed on [data-testid='todo-item'] >> nth=1 >> internal:role=textbox[name="Edit"i]
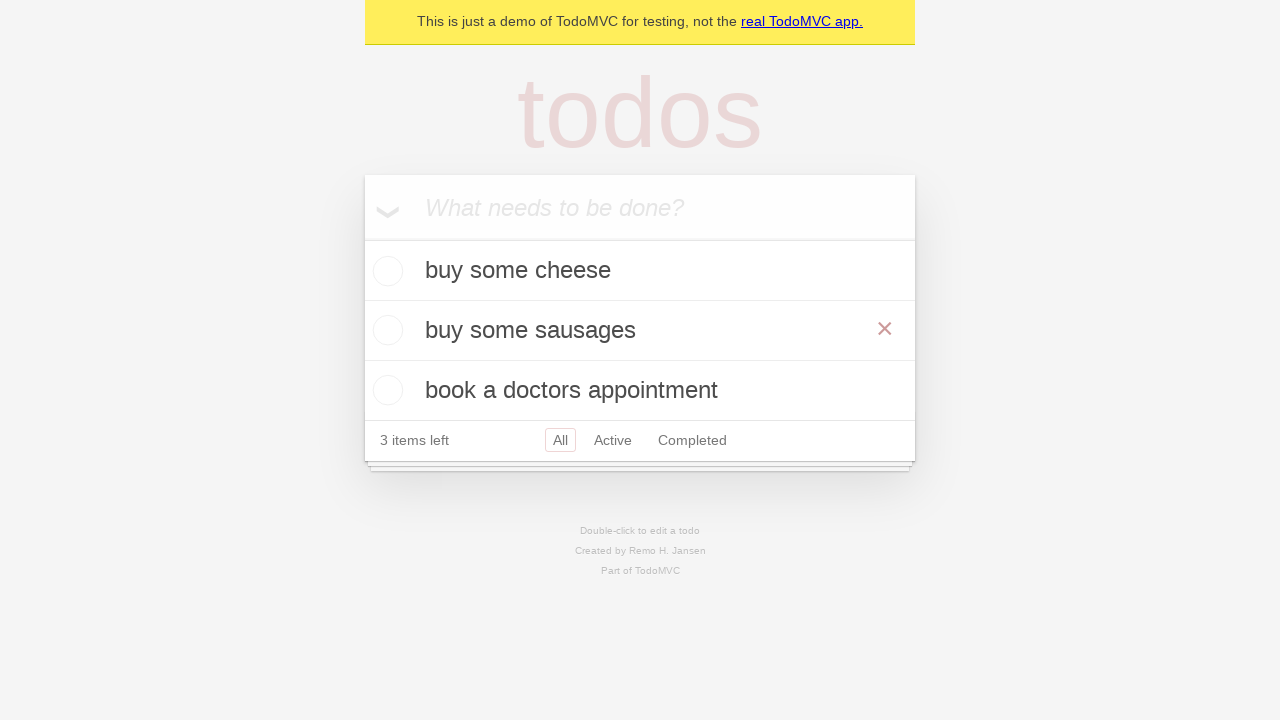

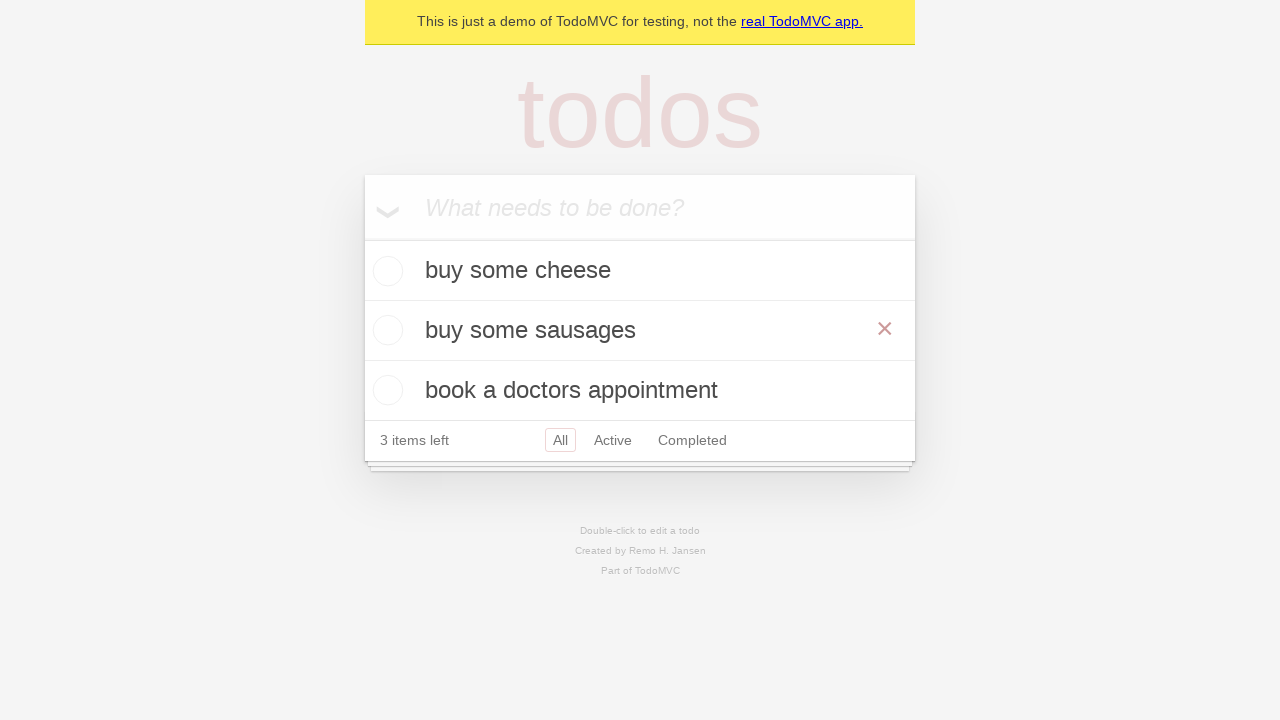